Tests Vue.js dropdown by selecting different options and verifying the selections are displayed.

Starting URL: https://mikerodham.github.io/vue-dropdowns/

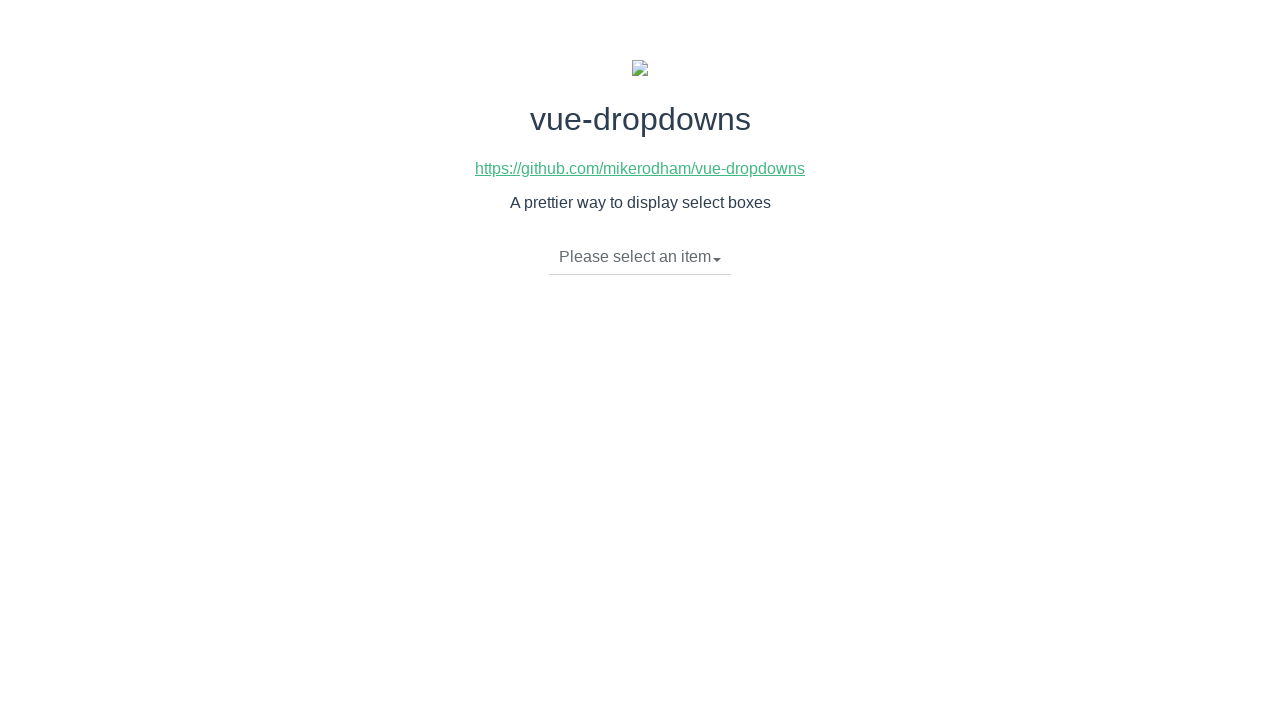

Clicked dropdown toggle to open menu at (640, 257) on li.dropdown-toggle
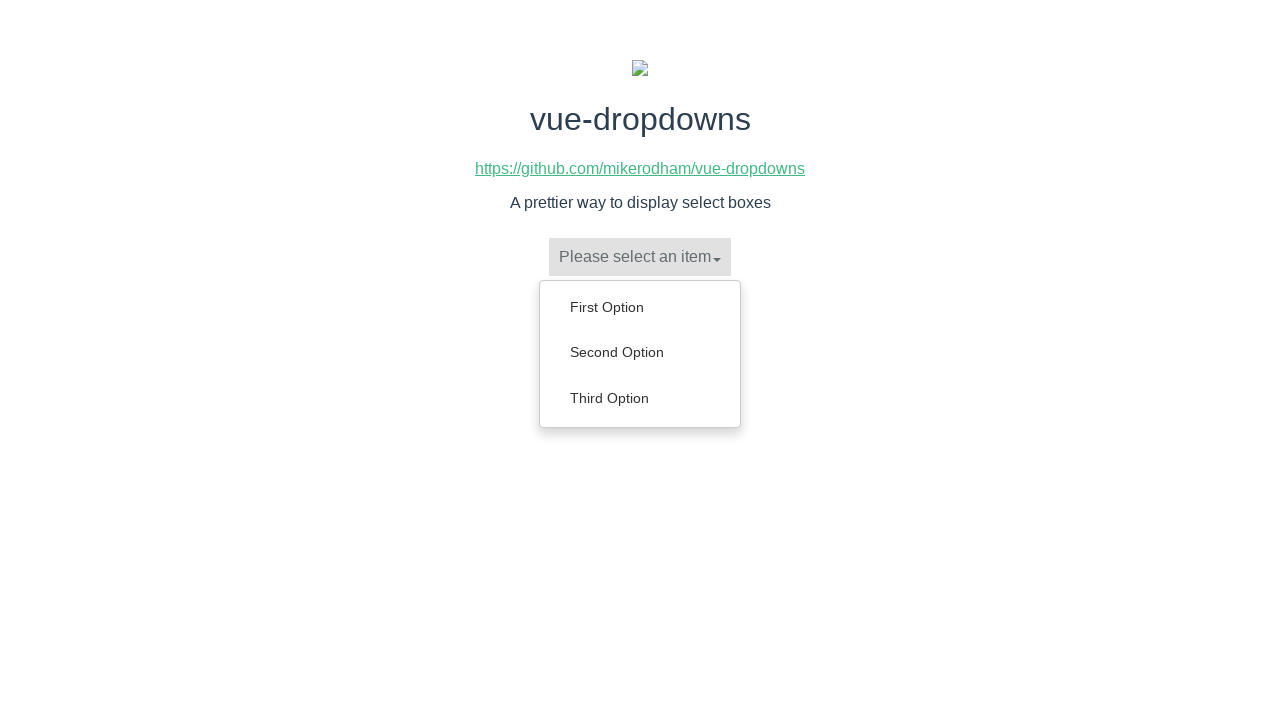

Dropdown menu appeared with options
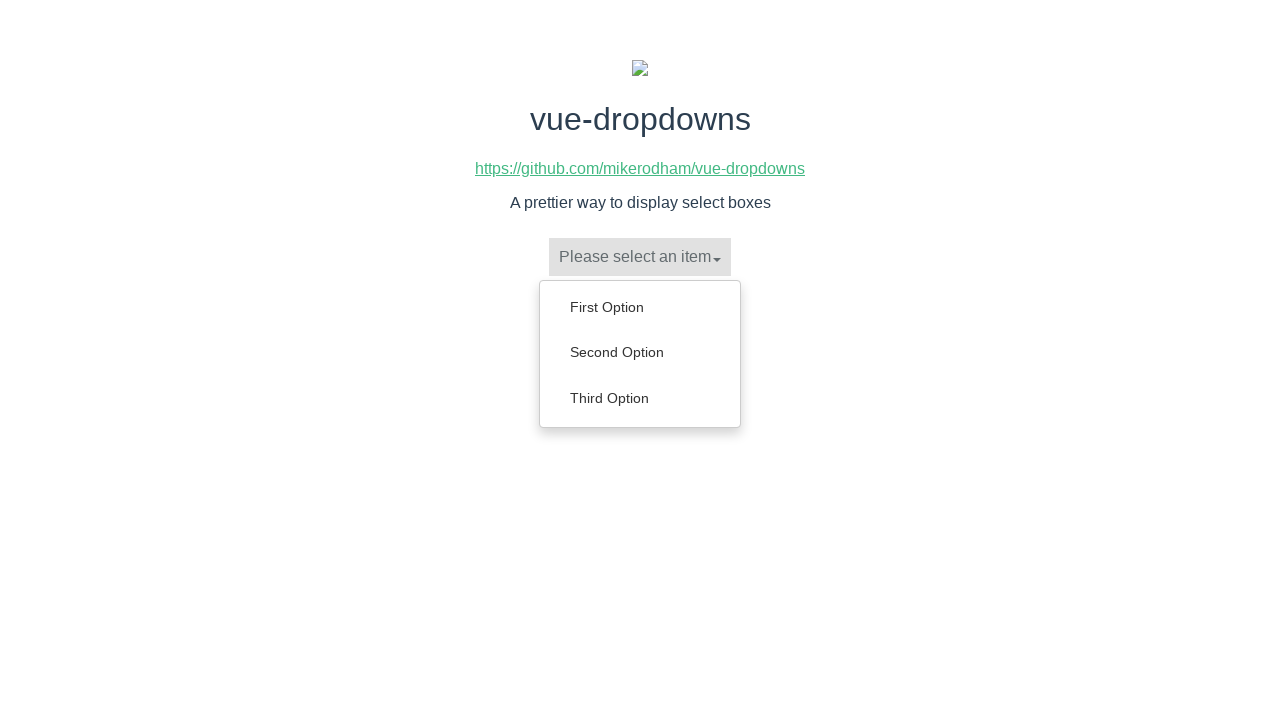

Selected 'First Option' from dropdown at (640, 307) on li.dropdown-toggle + ul a:has-text('First Option')
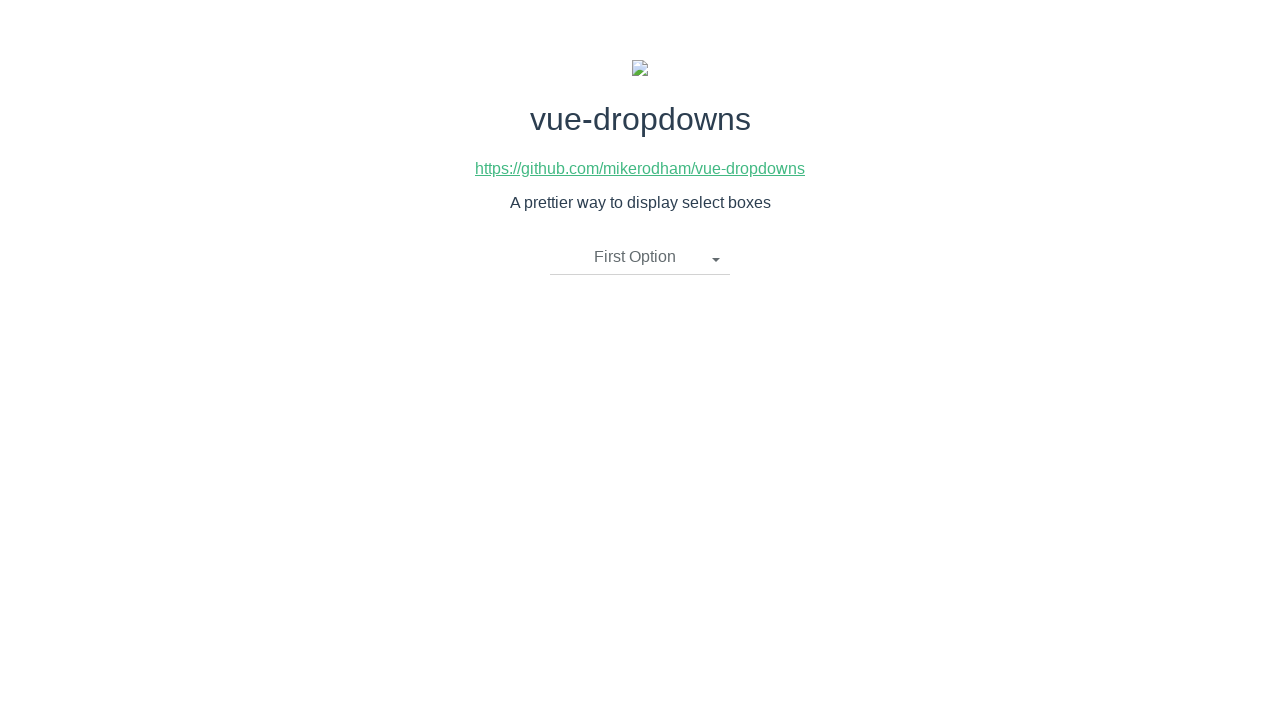

Verified 'First Option' is now displayed in dropdown
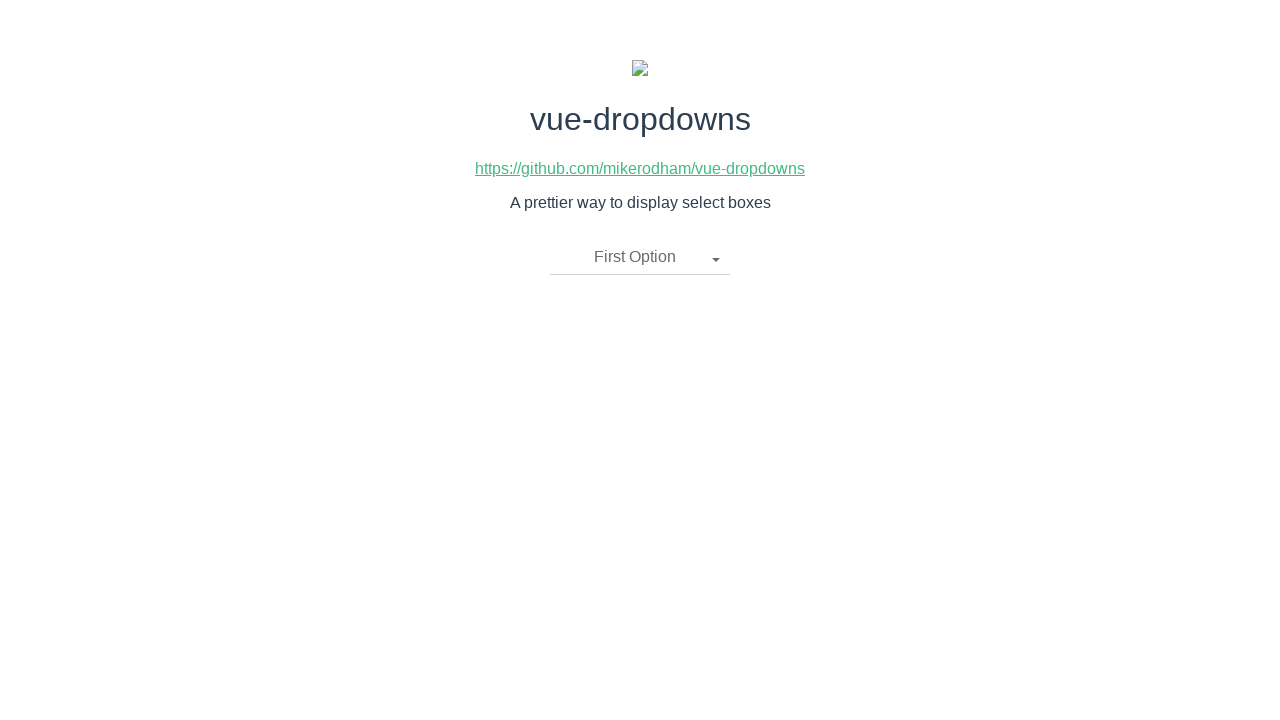

Clicked dropdown toggle to open menu again at (640, 257) on li.dropdown-toggle
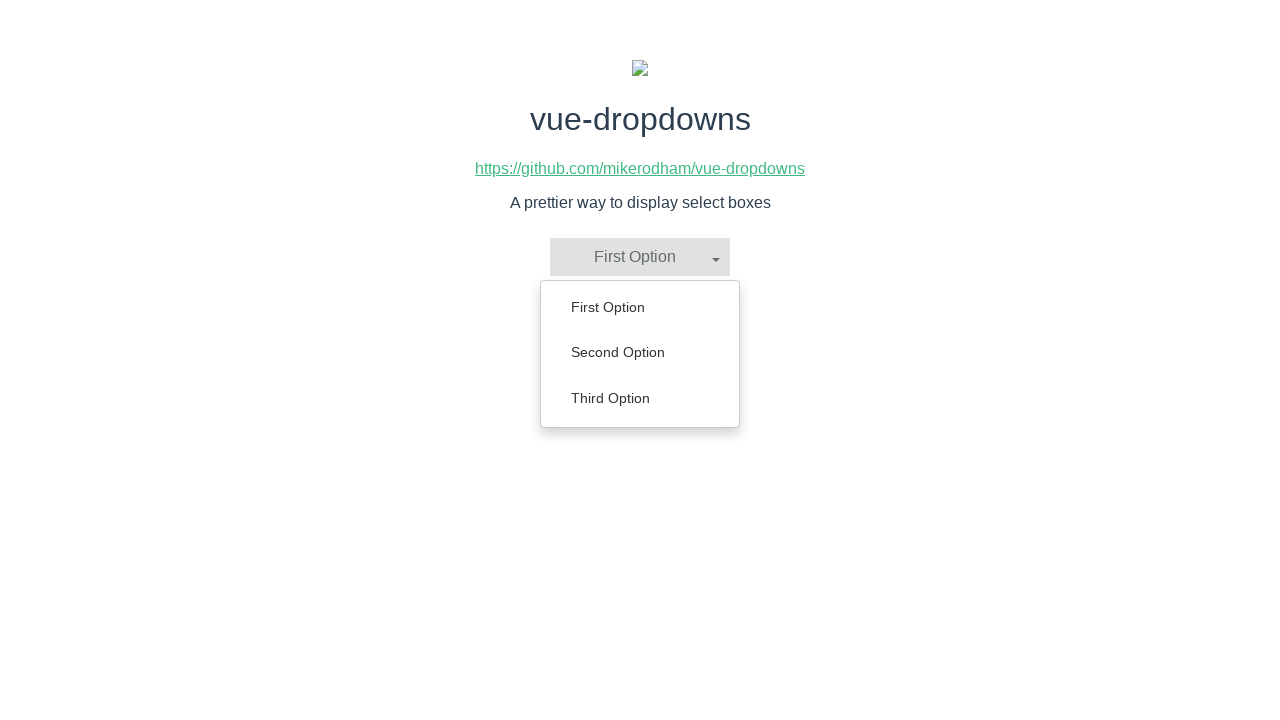

Selected 'Second Option' from dropdown at (640, 352) on li.dropdown-toggle + ul a:has-text('Second Option')
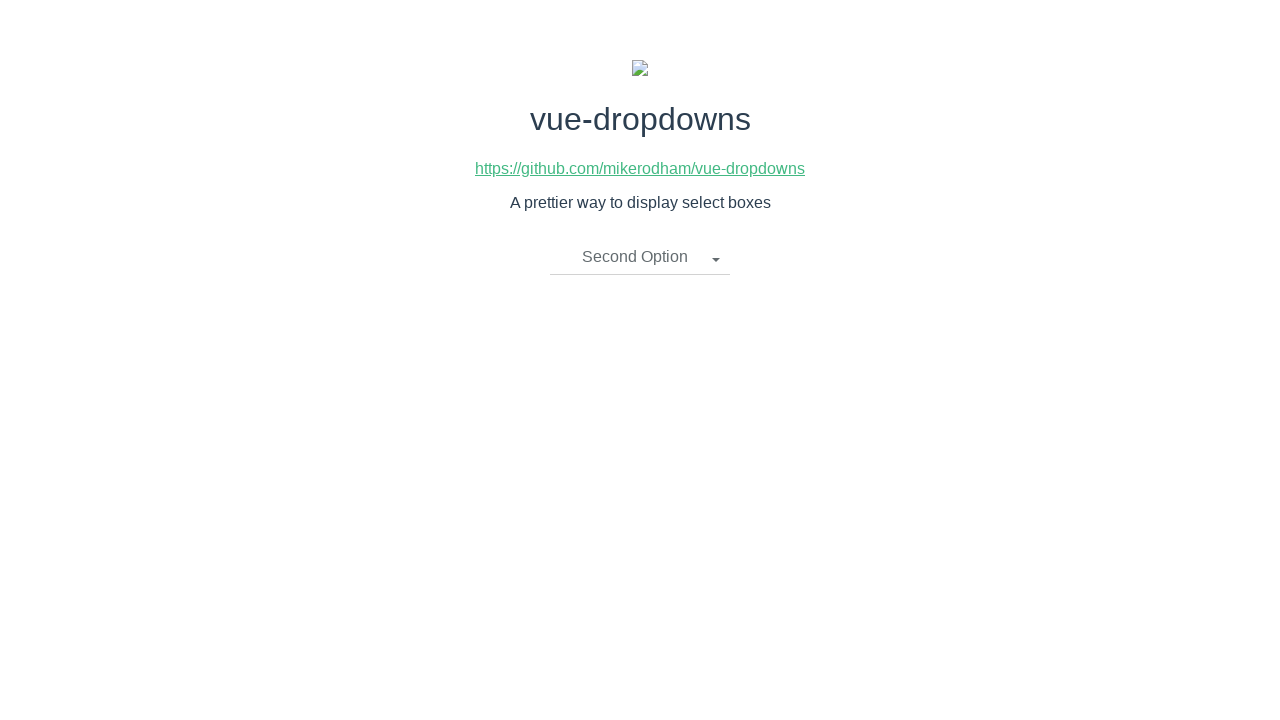

Verified 'Second Option' is now displayed in dropdown
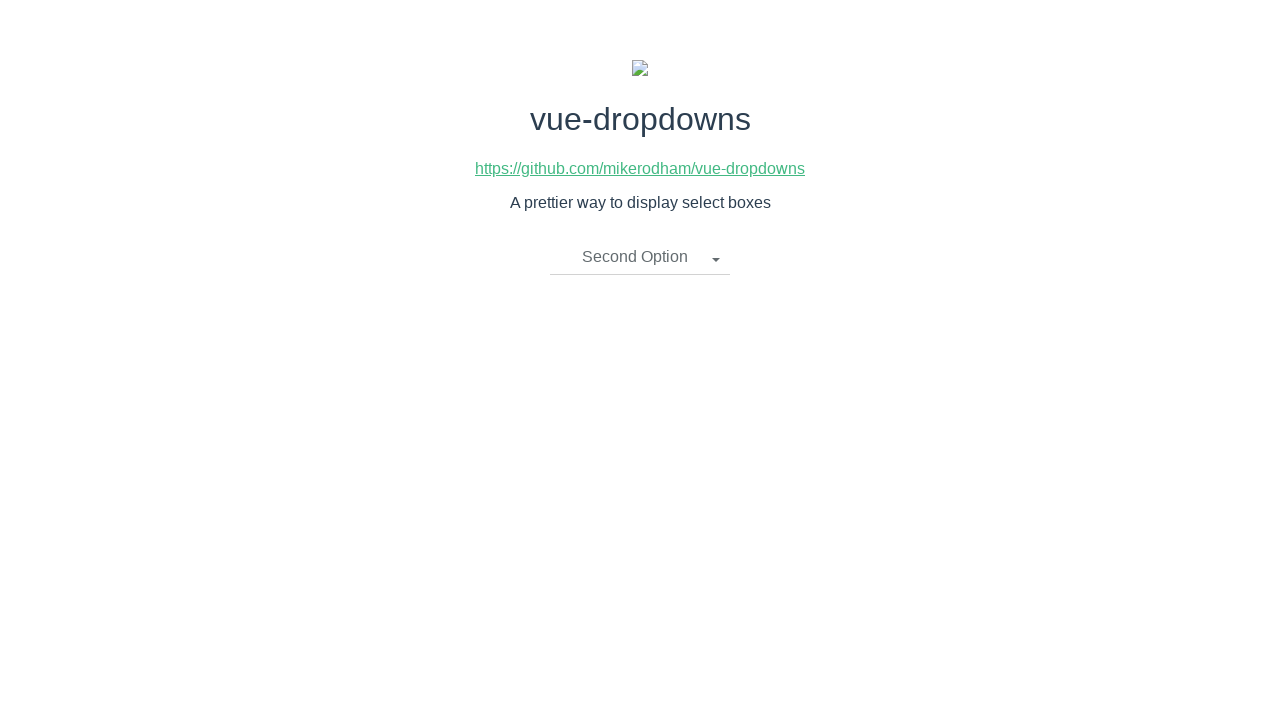

Clicked dropdown toggle to open menu for third selection at (640, 257) on li.dropdown-toggle
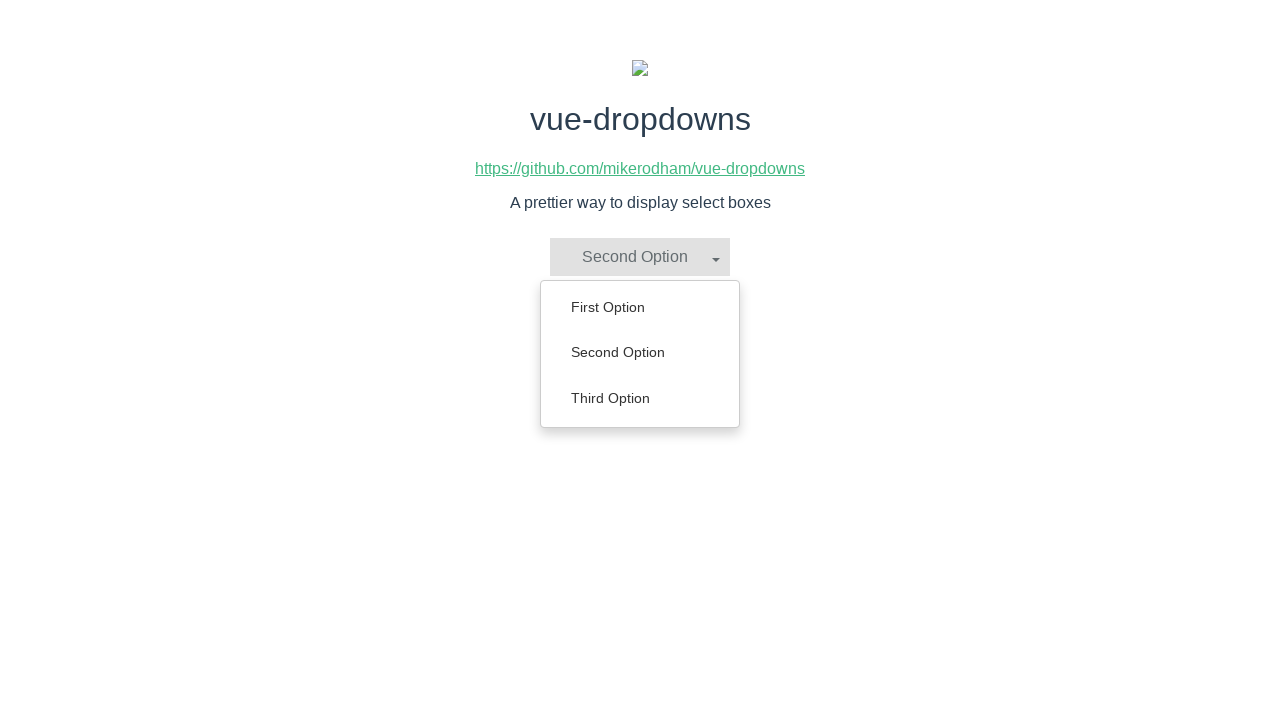

Selected 'Third Option' from dropdown at (640, 398) on li.dropdown-toggle + ul a:has-text('Third Option')
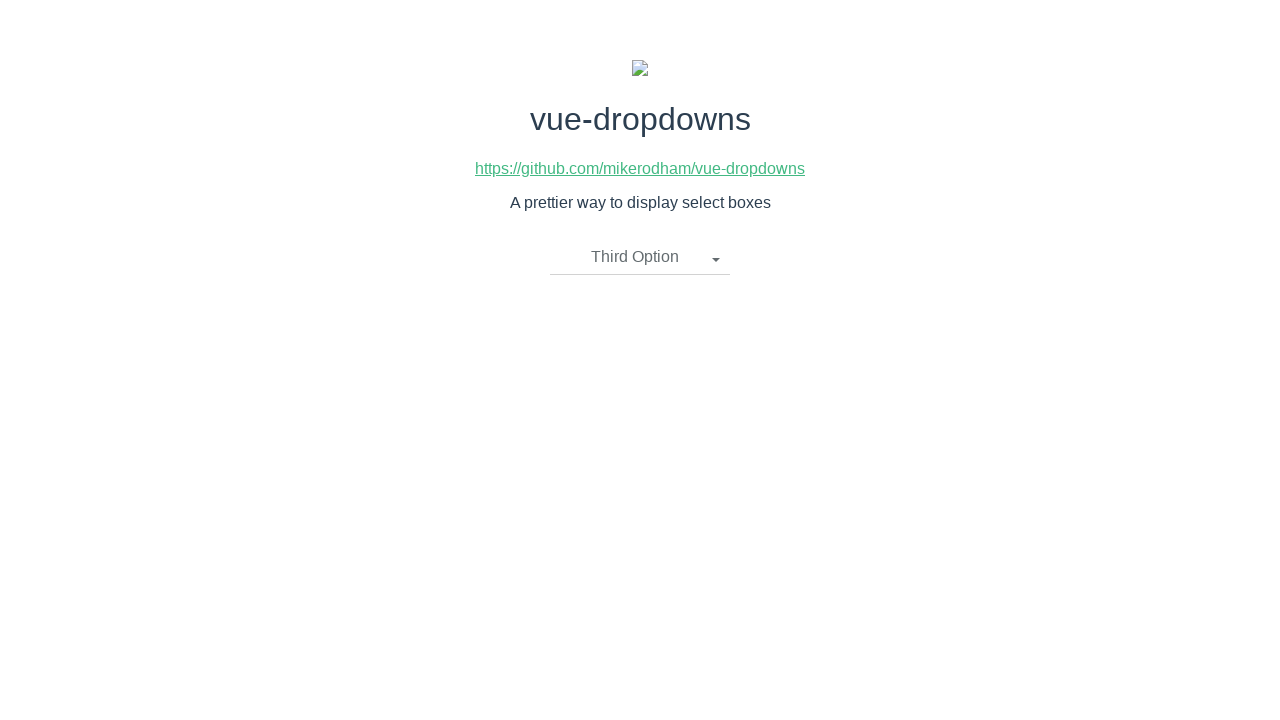

Verified 'Third Option' is now displayed in dropdown
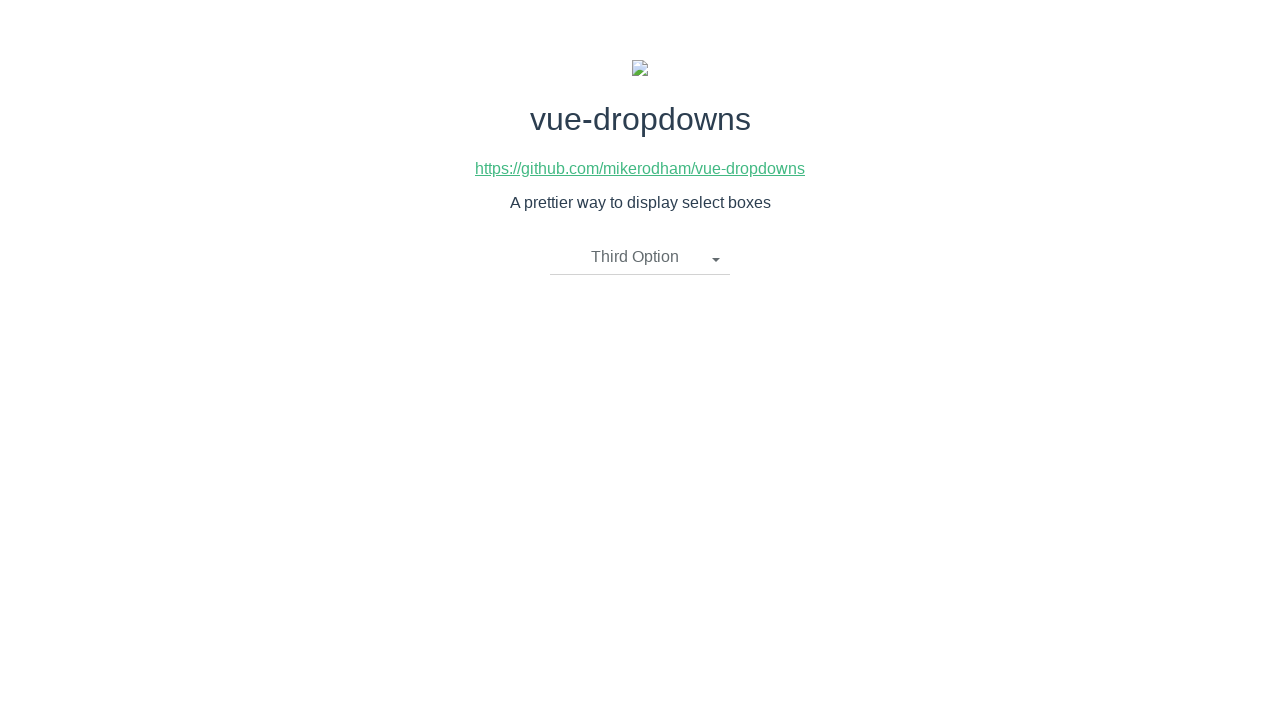

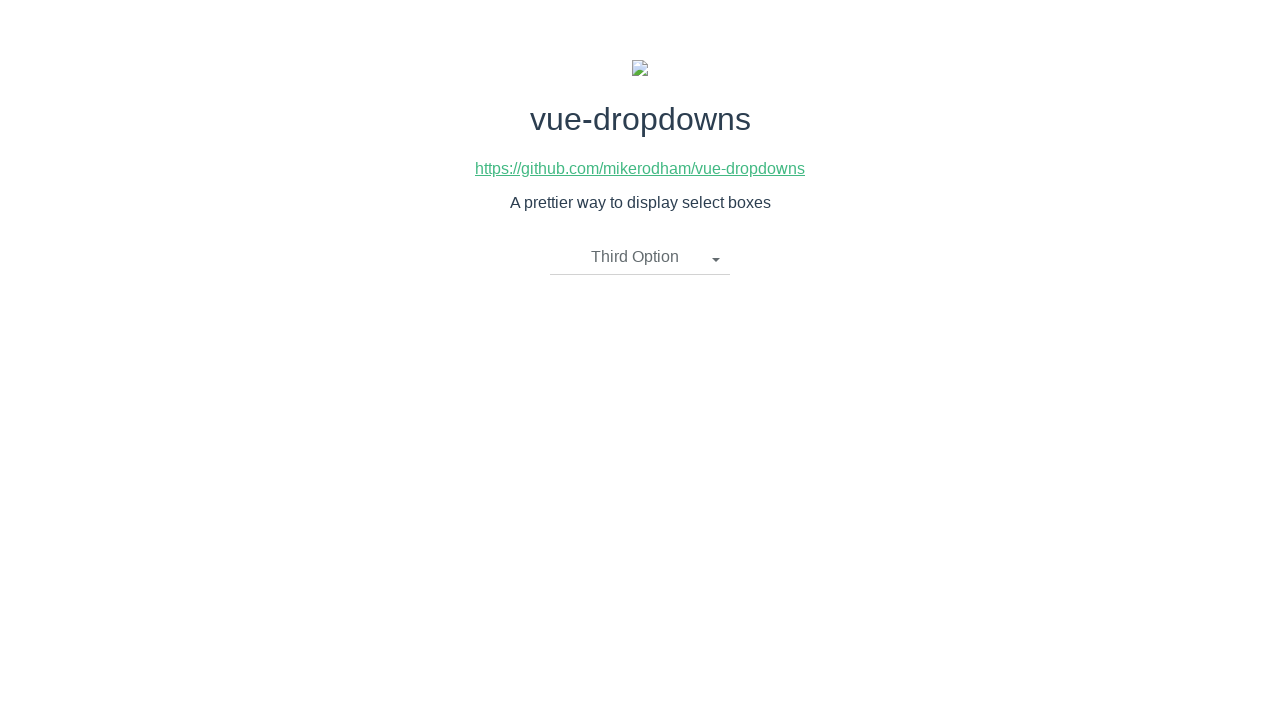